Tests sorting a numeric column (Due) in ascending order by clicking the column header and verifying the values are sorted correctly

Starting URL: http://the-internet.herokuapp.com/tables

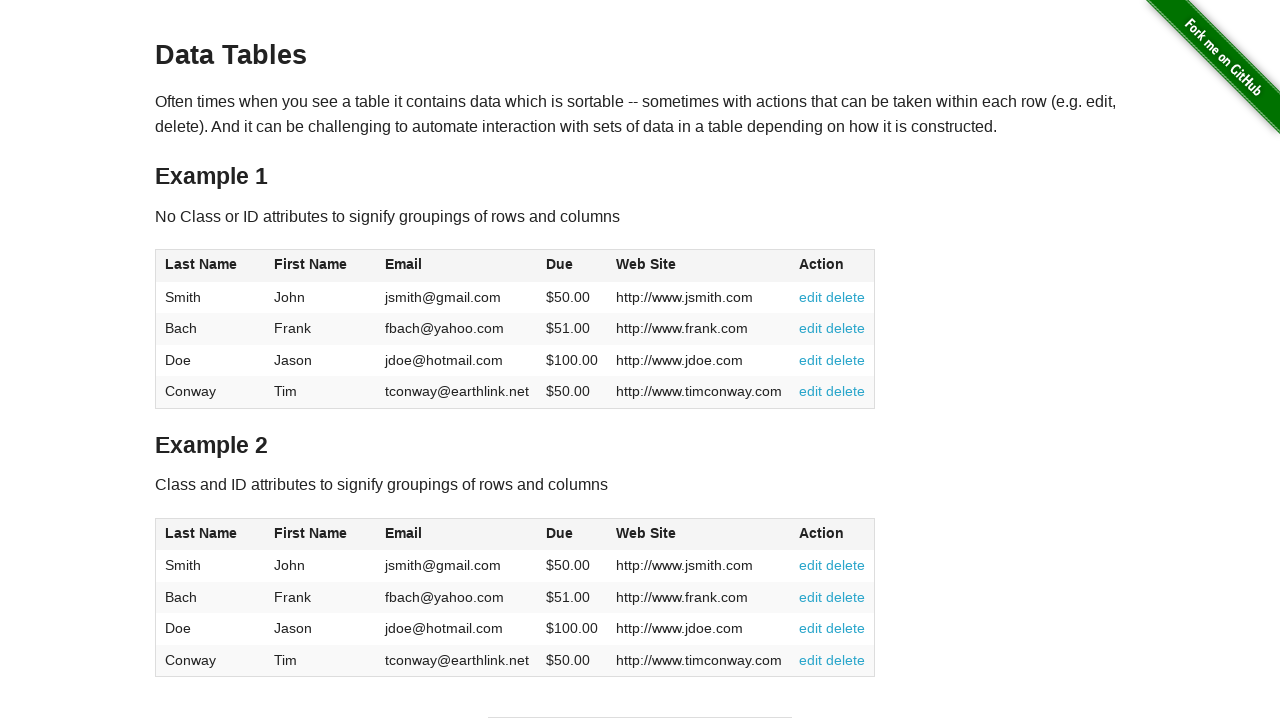

Clicked Due column header to sort in ascending order at (572, 266) on #table1 thead tr th:nth-of-type(4)
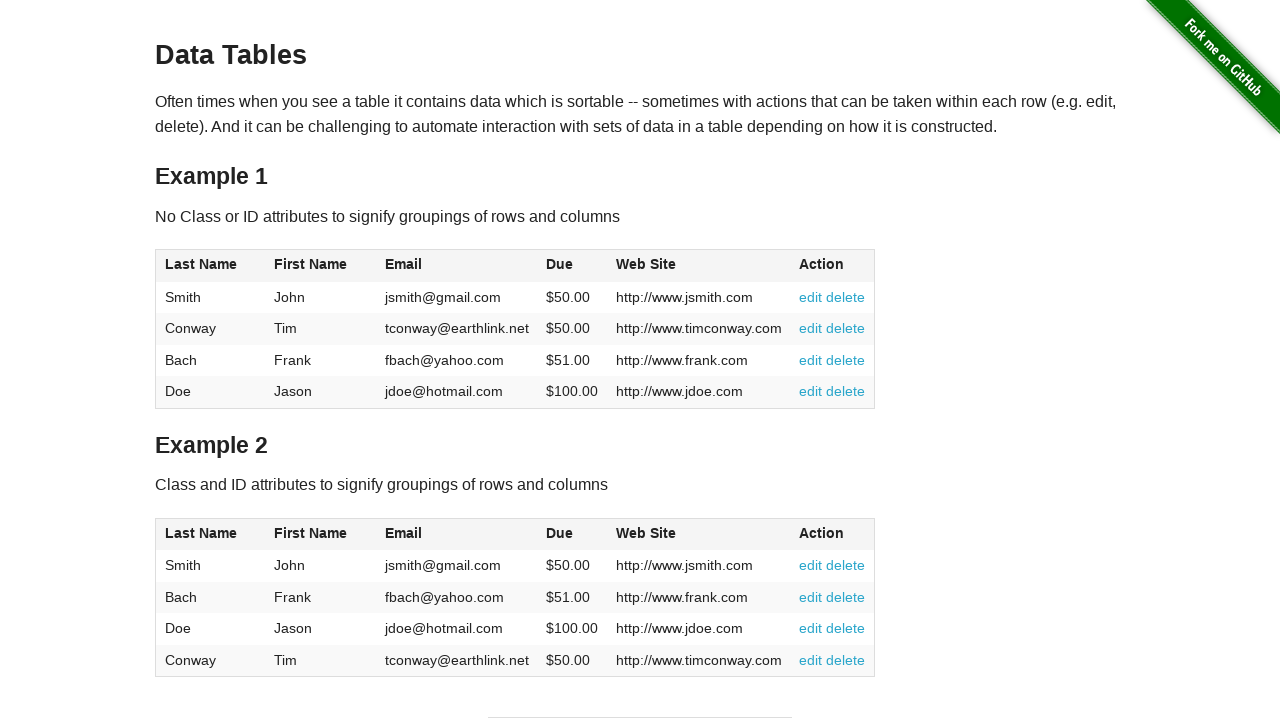

Due column data loaded and table sorted
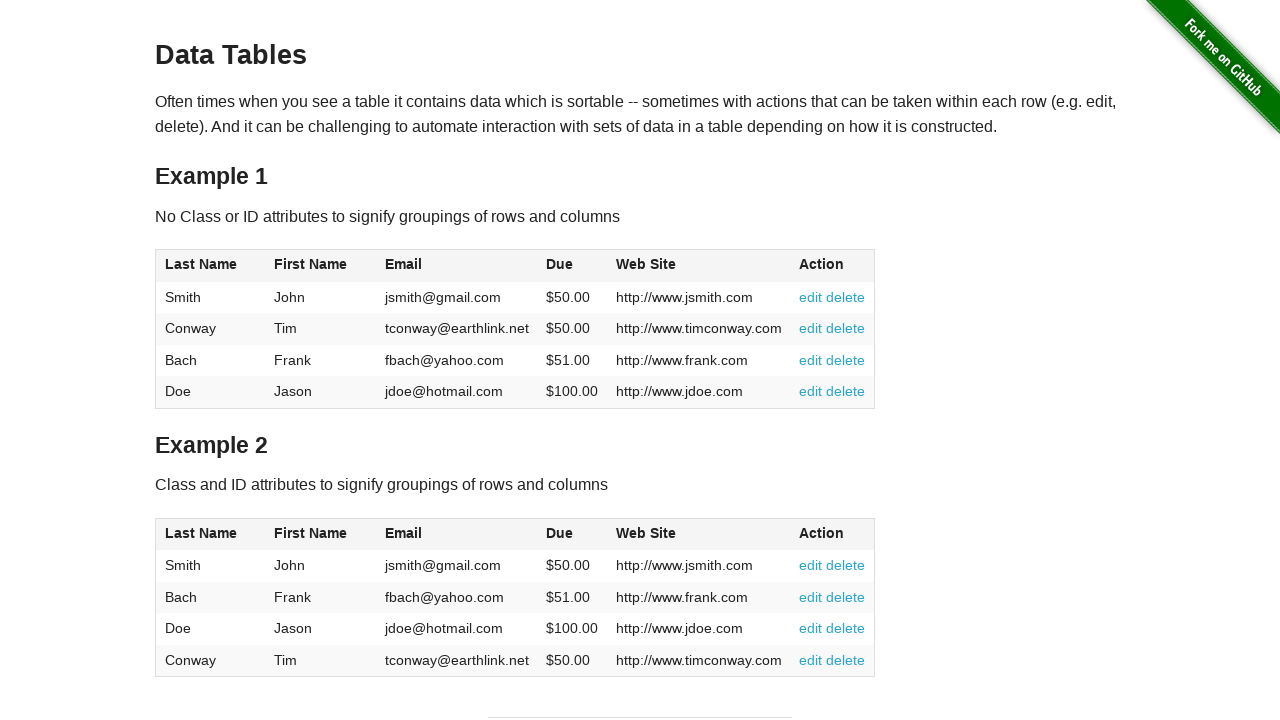

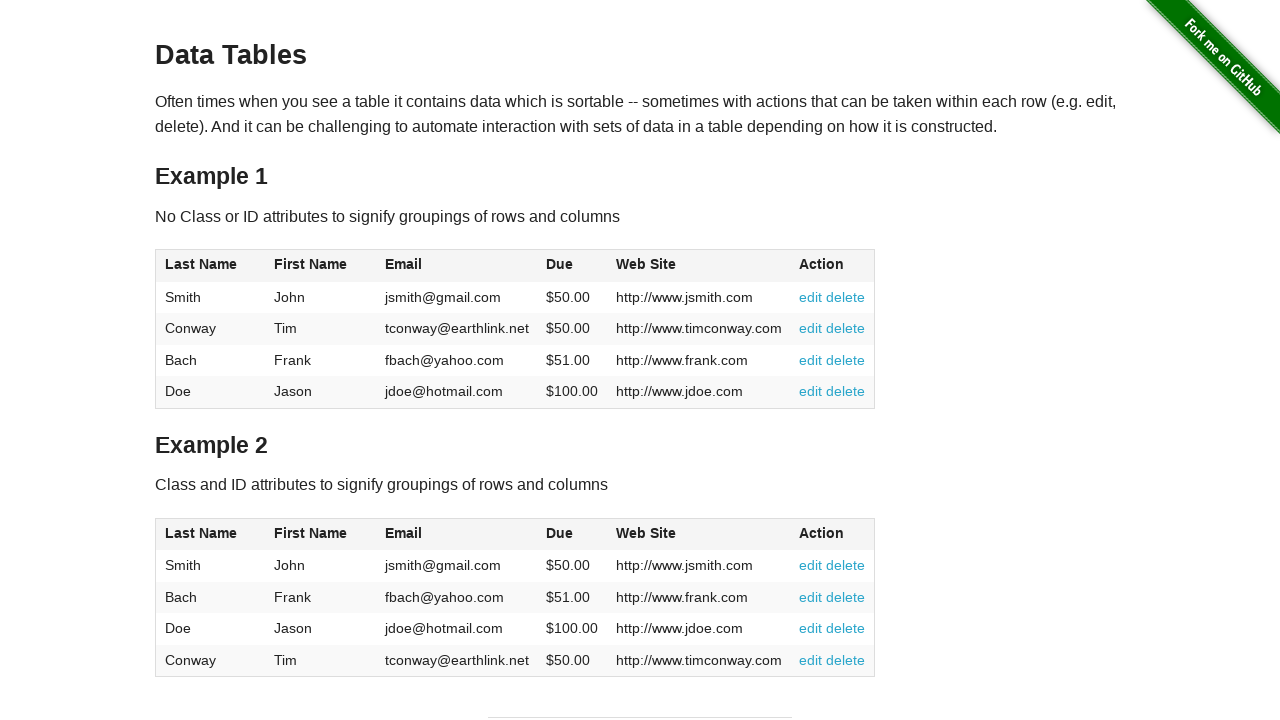